Tests drag and drop functionality on jQueryUI demo page by navigating to the Droppable demo, switching to the iframe, and dragging an element onto a drop target

Starting URL: https://jqueryui.com/

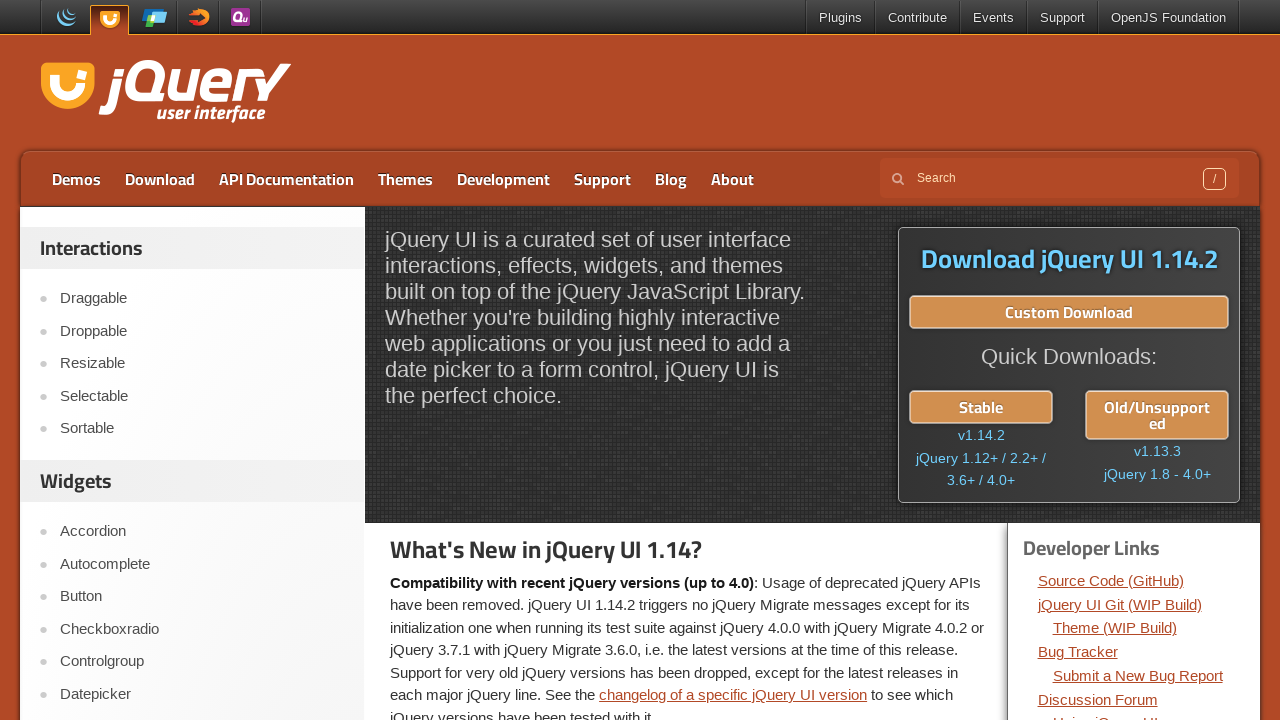

Clicked on Droppable link to navigate to the demo at (202, 331) on text=Droppable
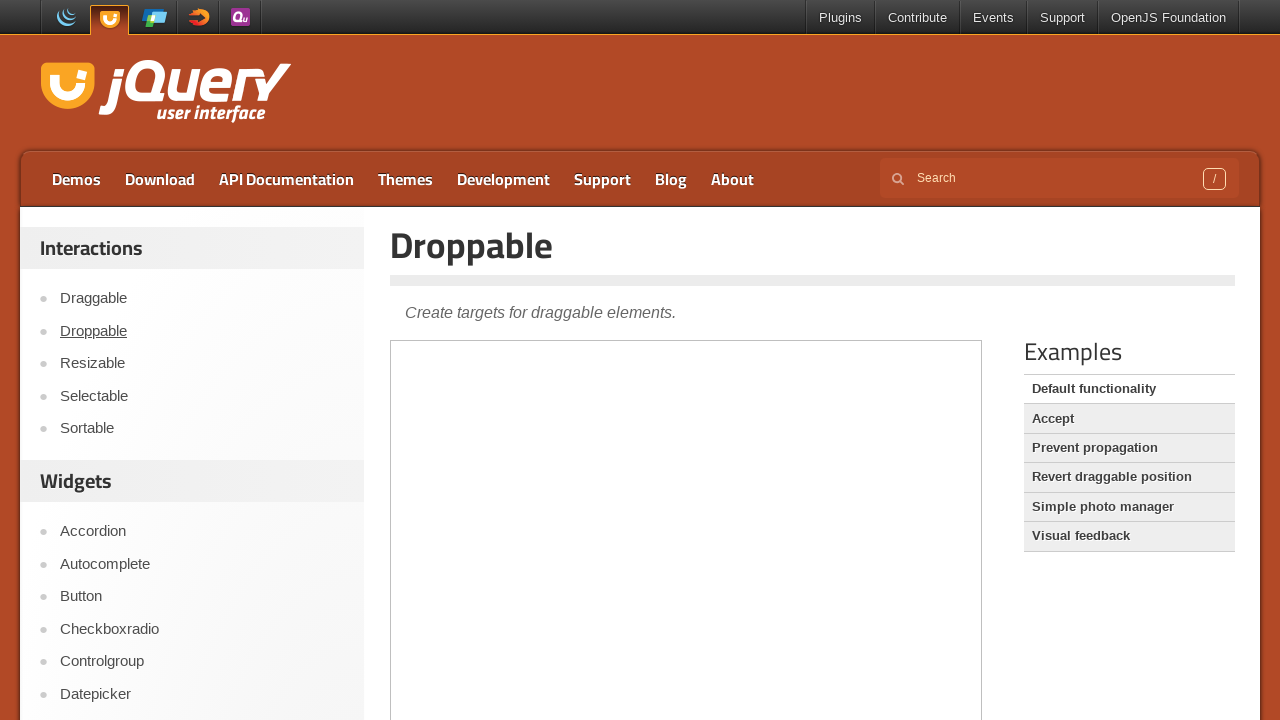

Located the demo iframe
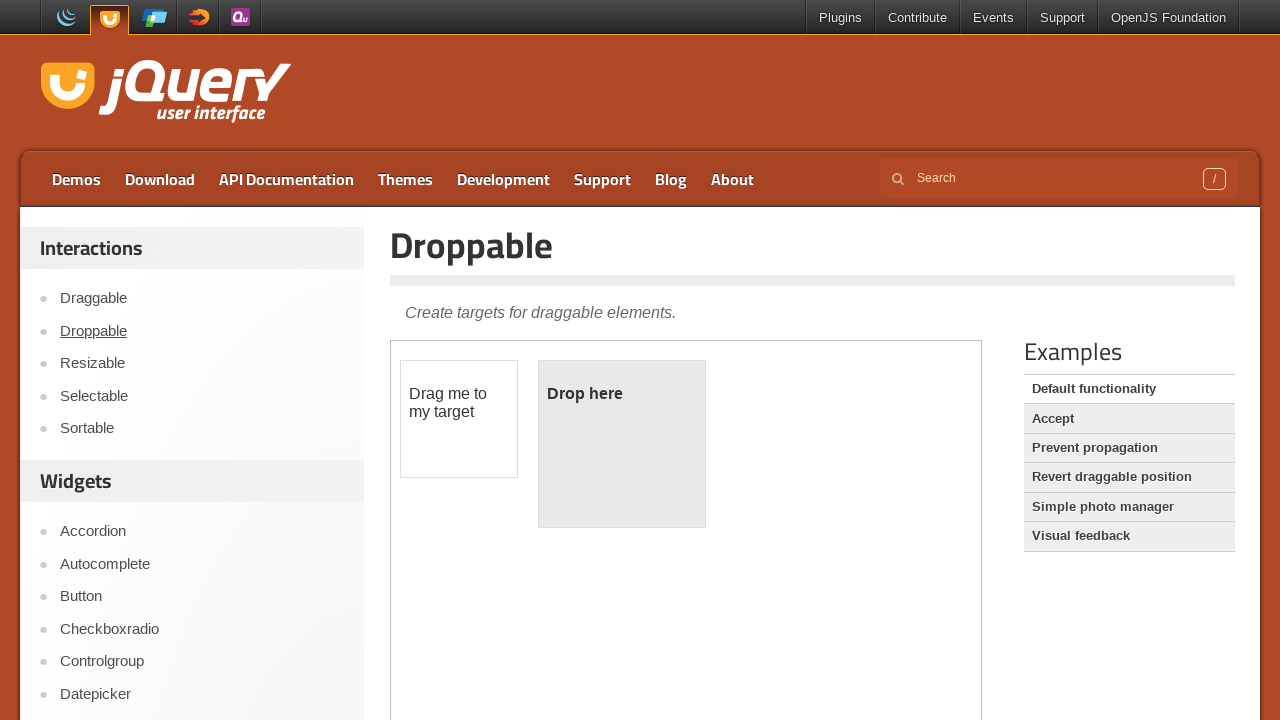

Located the draggable element within the iframe
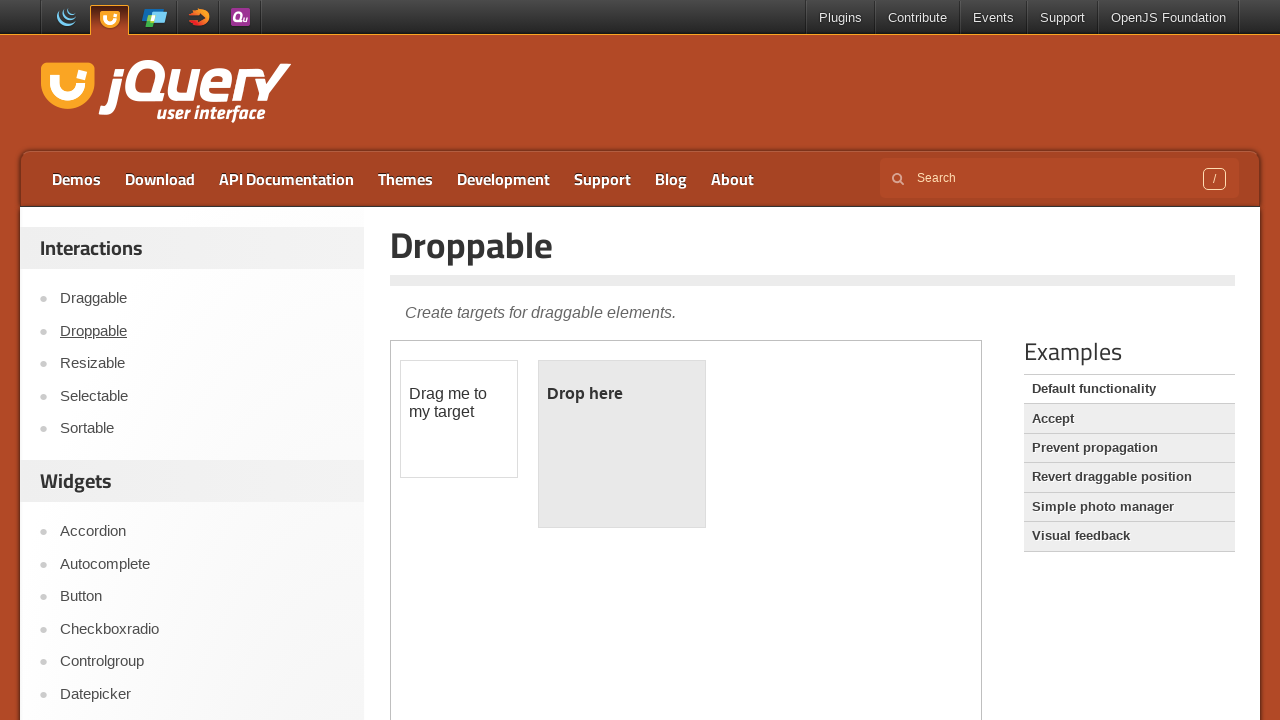

Located the droppable target element within the iframe
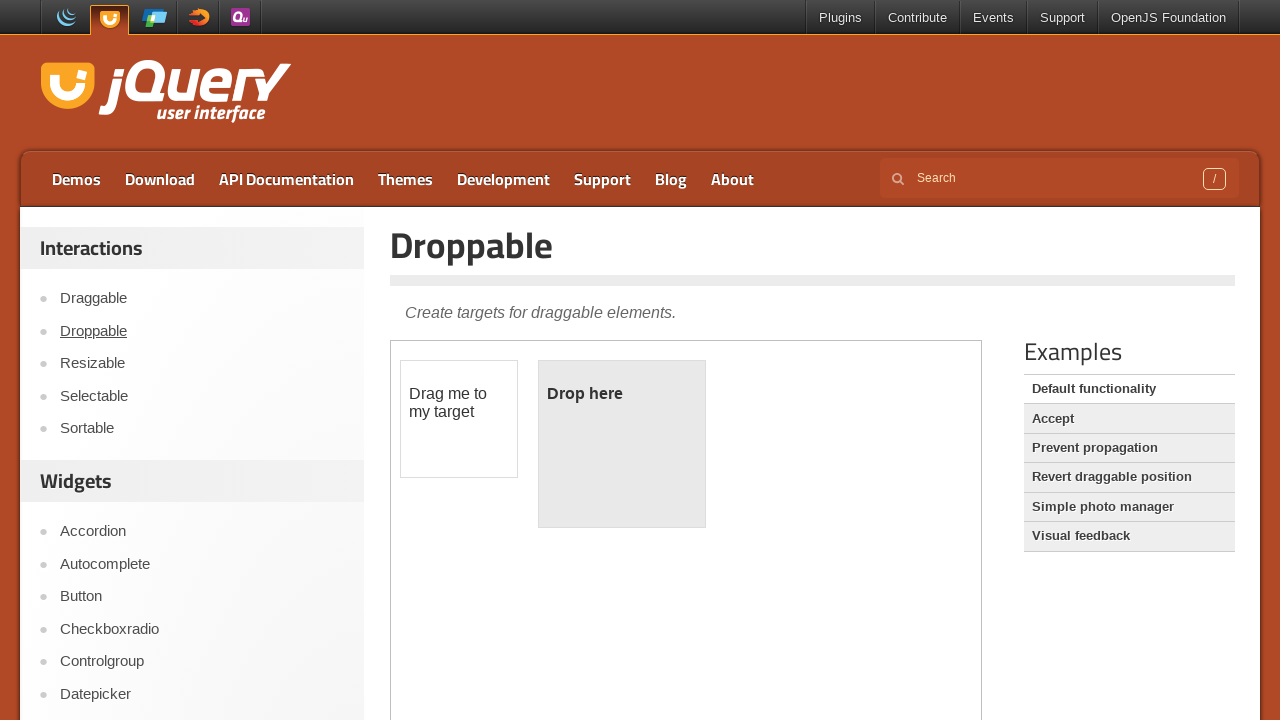

Dragged the draggable element onto the droppable target at (622, 444)
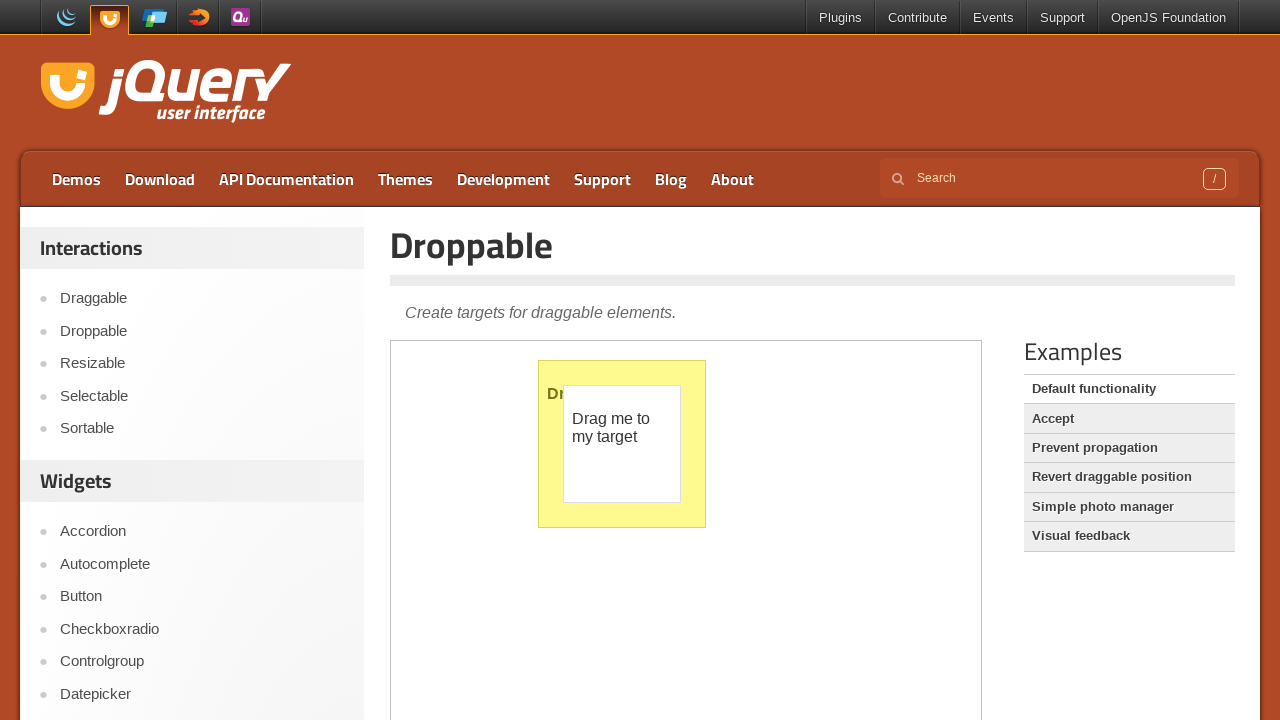

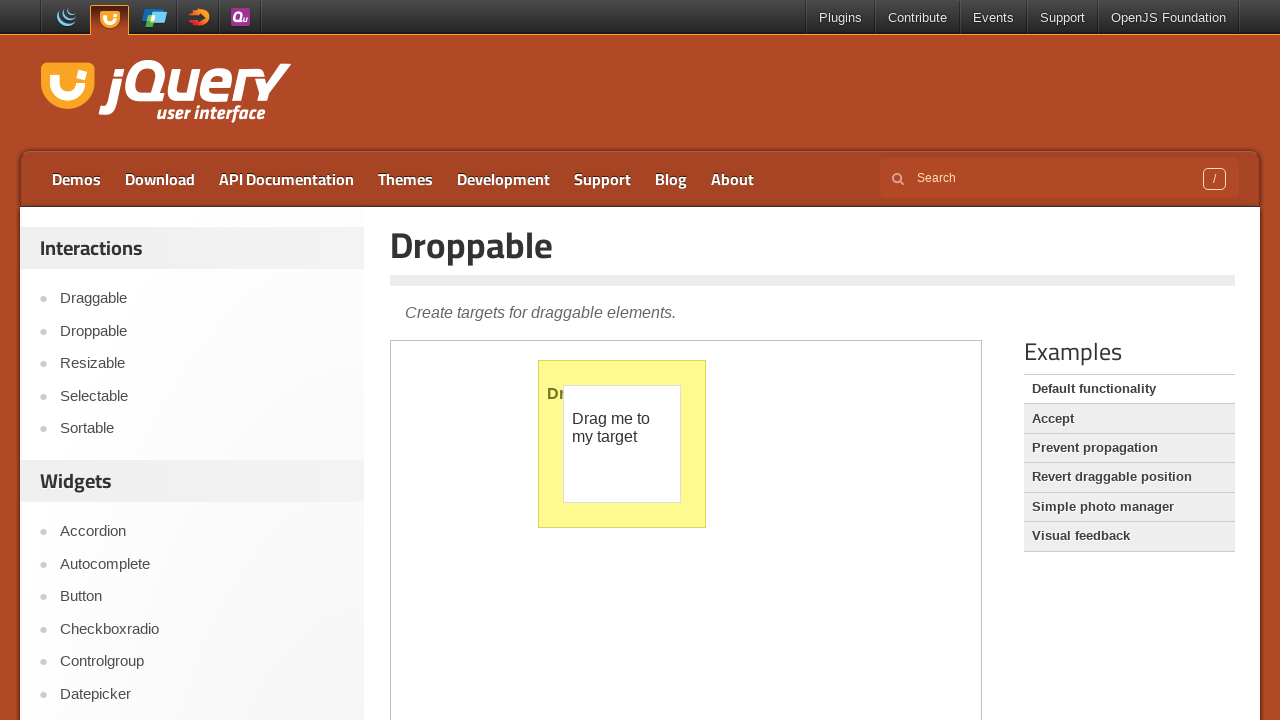